Navigates to Hacker News and verifies that post elements are loaded on the page, then clicks the "More" link to navigate to the next page.

Starting URL: https://news.ycombinator.com/

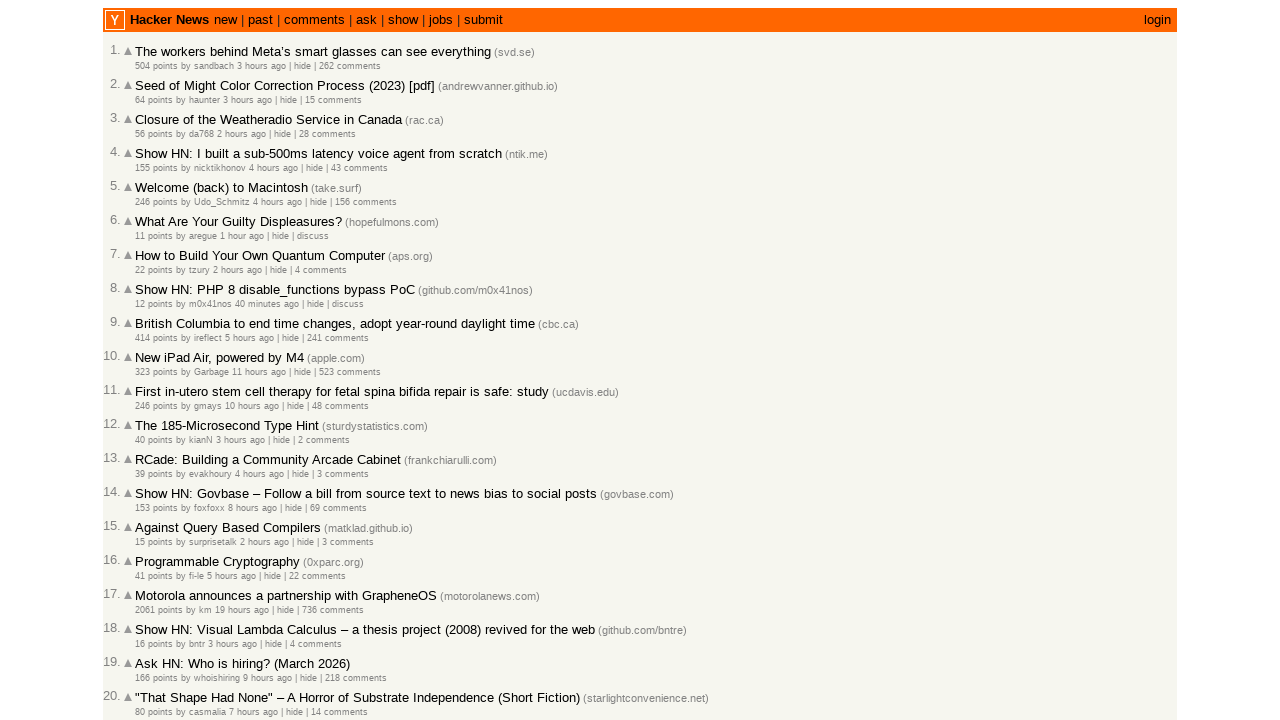

Post elements loaded on Hacker News homepage
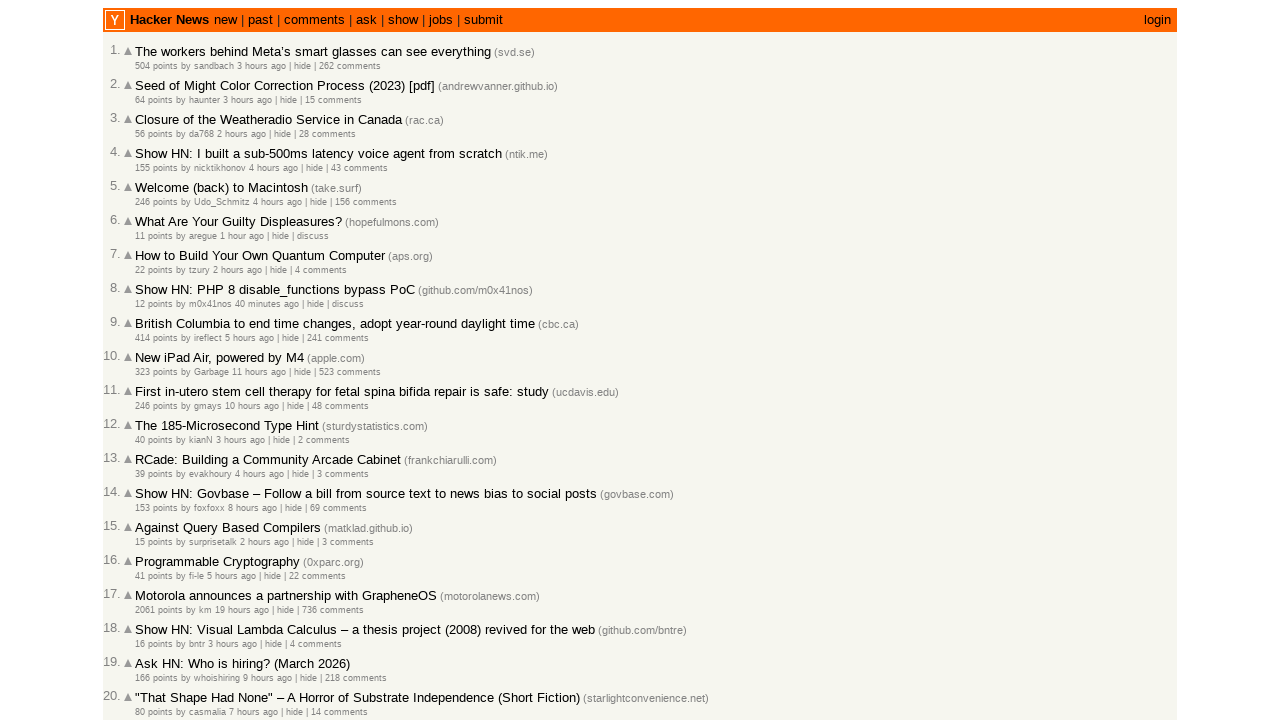

Clicked the 'More' link to navigate to next page at (149, 616) on .morelink
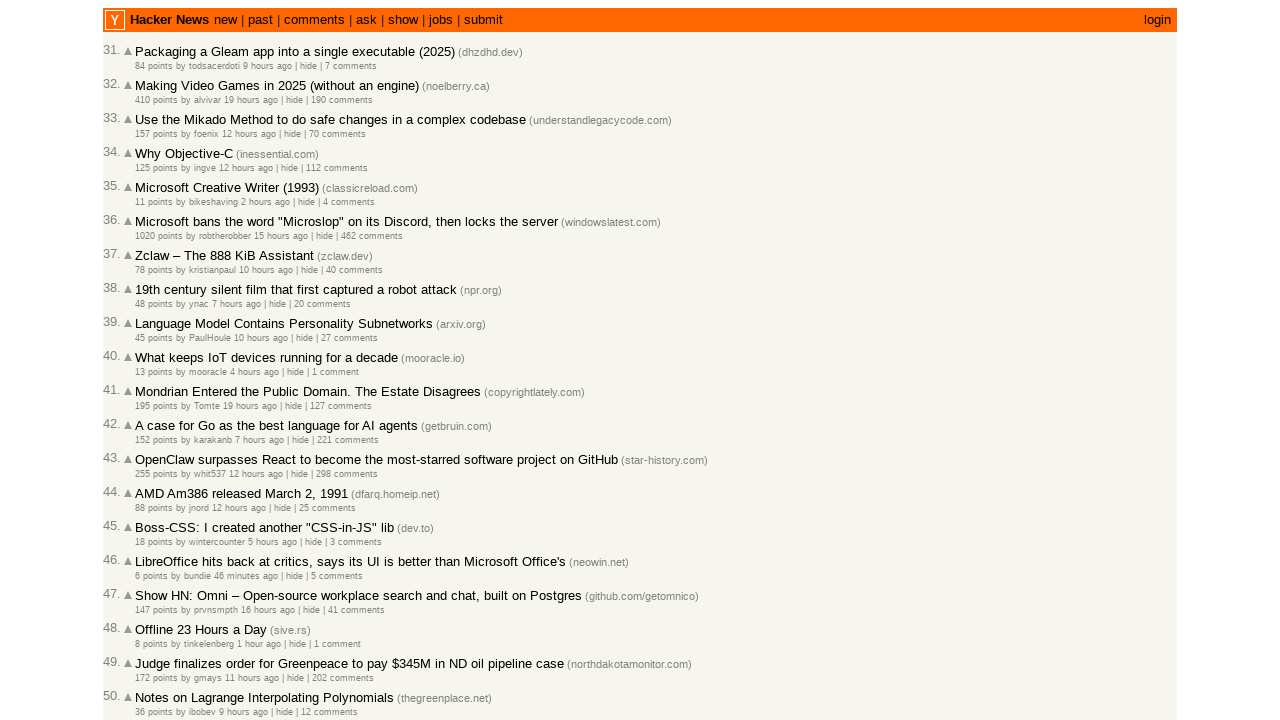

Post elements loaded on the next page
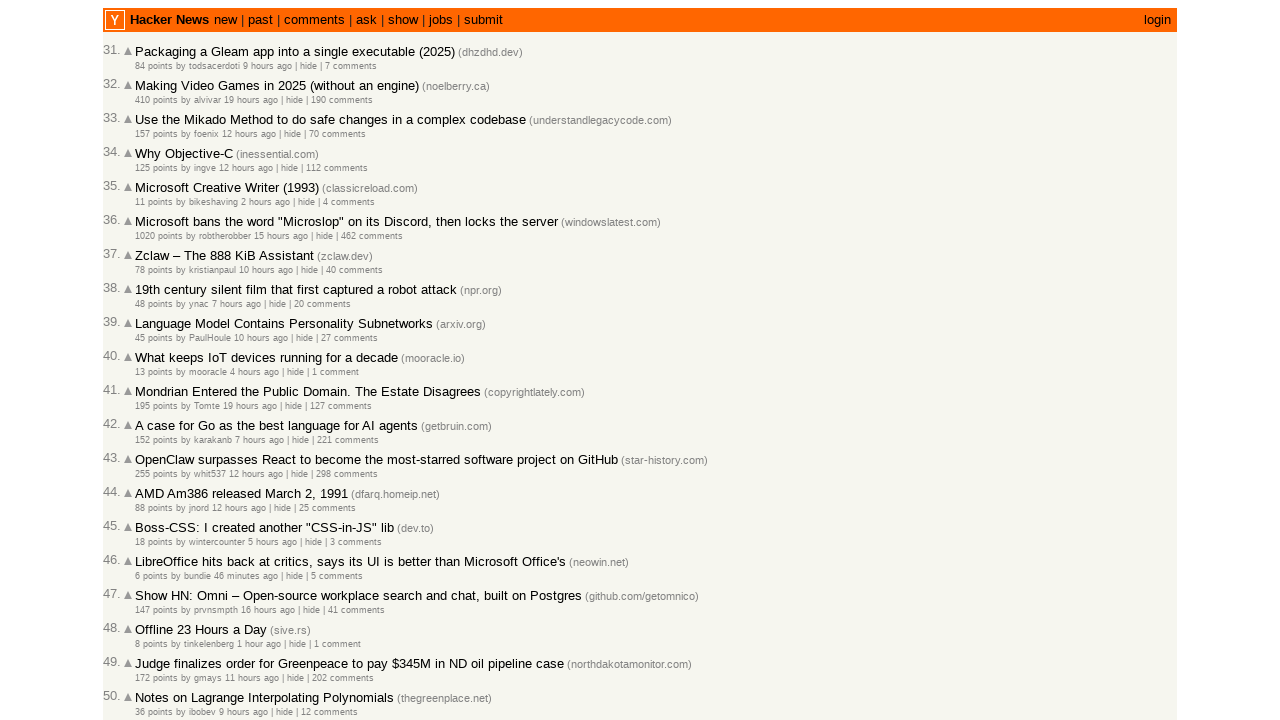

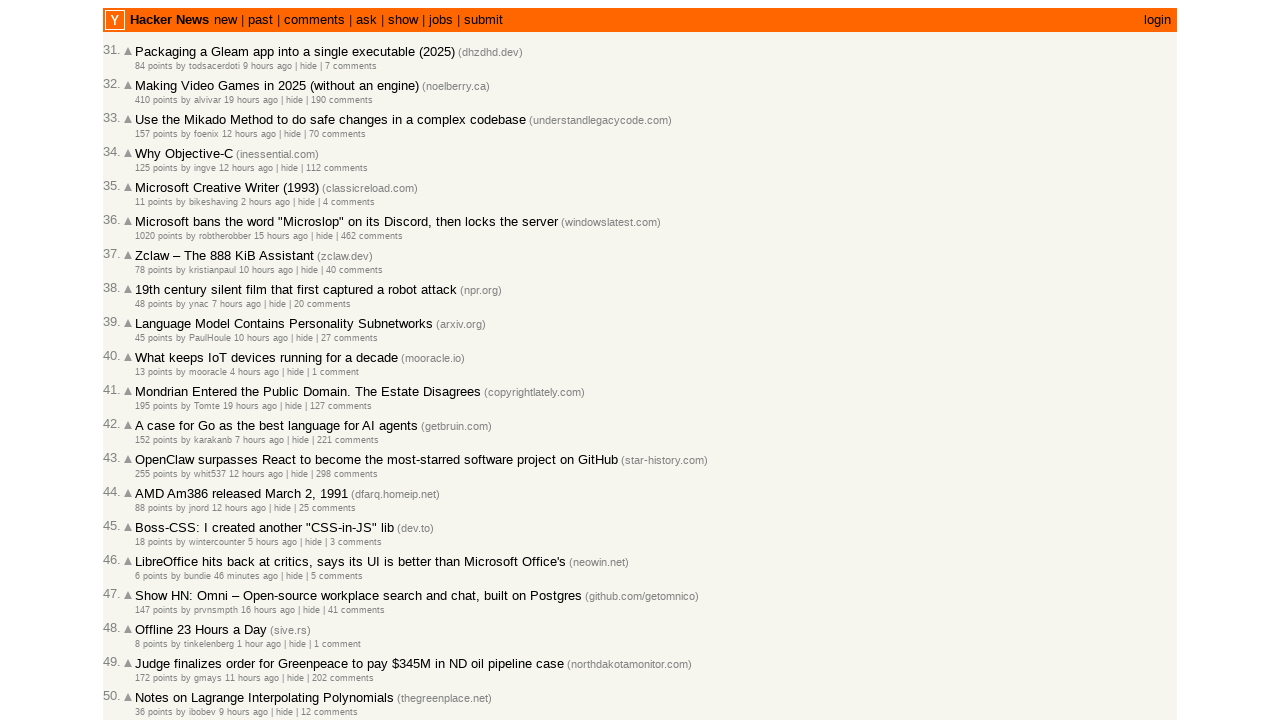